Tests the search functionality on Python.org by entering a search term 'pycon' and submitting the search form, then waits for search results to load

Starting URL: https://www.python.org/

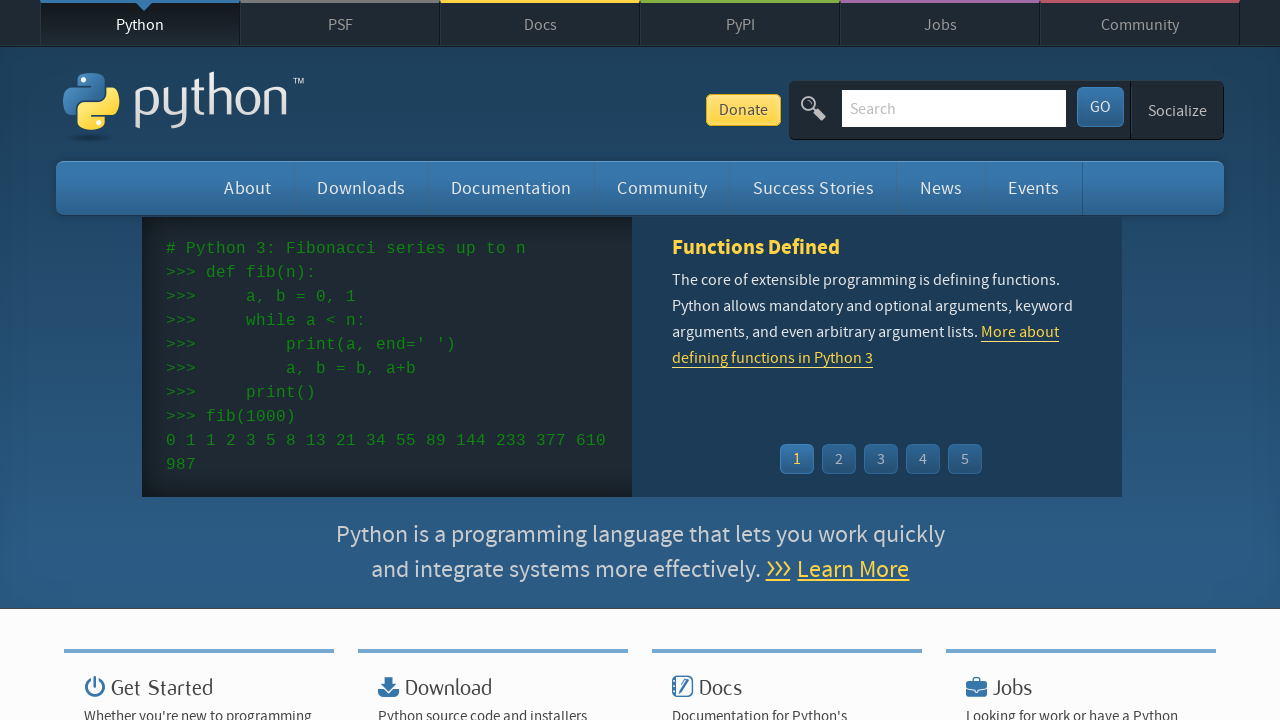

Filled search field with 'pycon' on #id-search-field
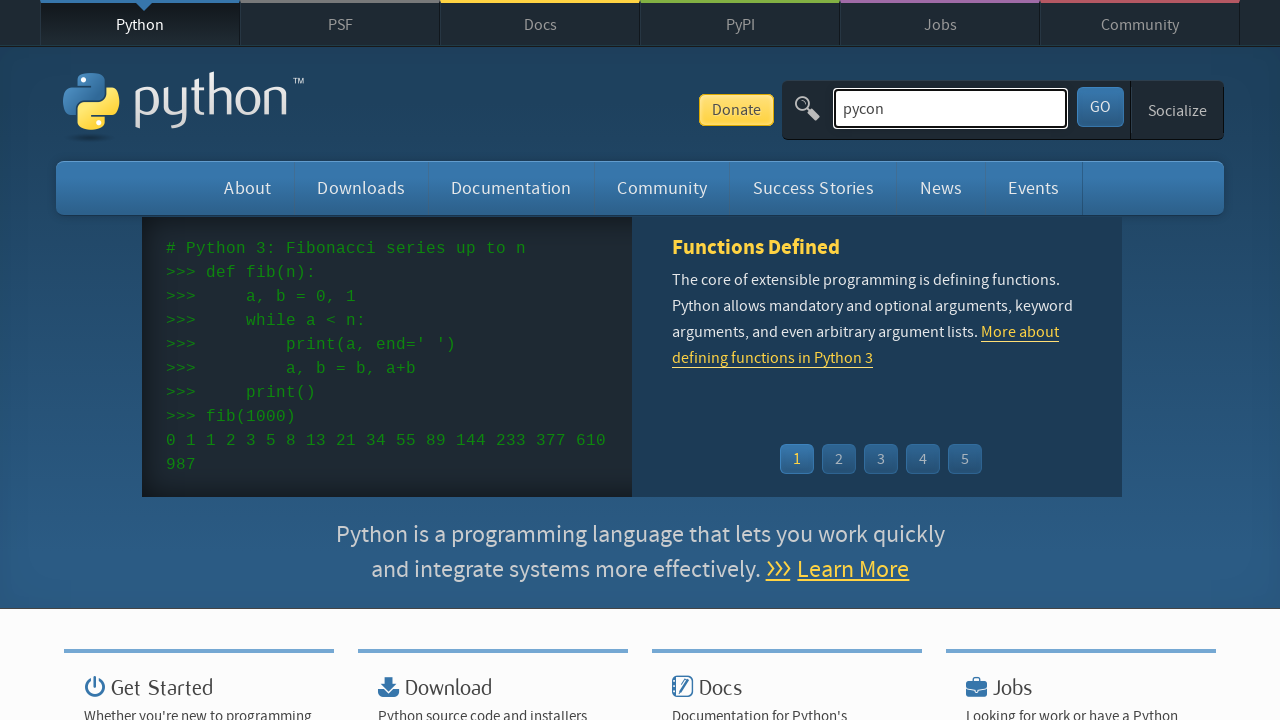

Pressed Enter to submit search form on #id-search-field
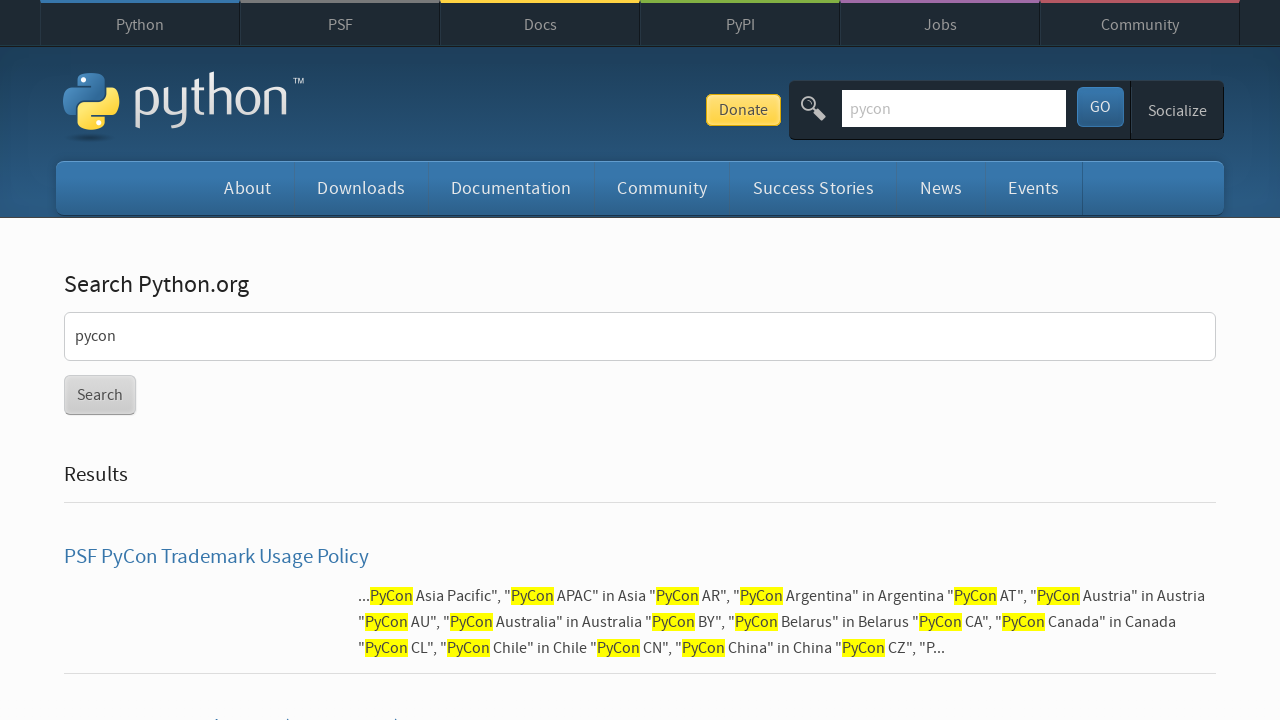

Search results loaded successfully
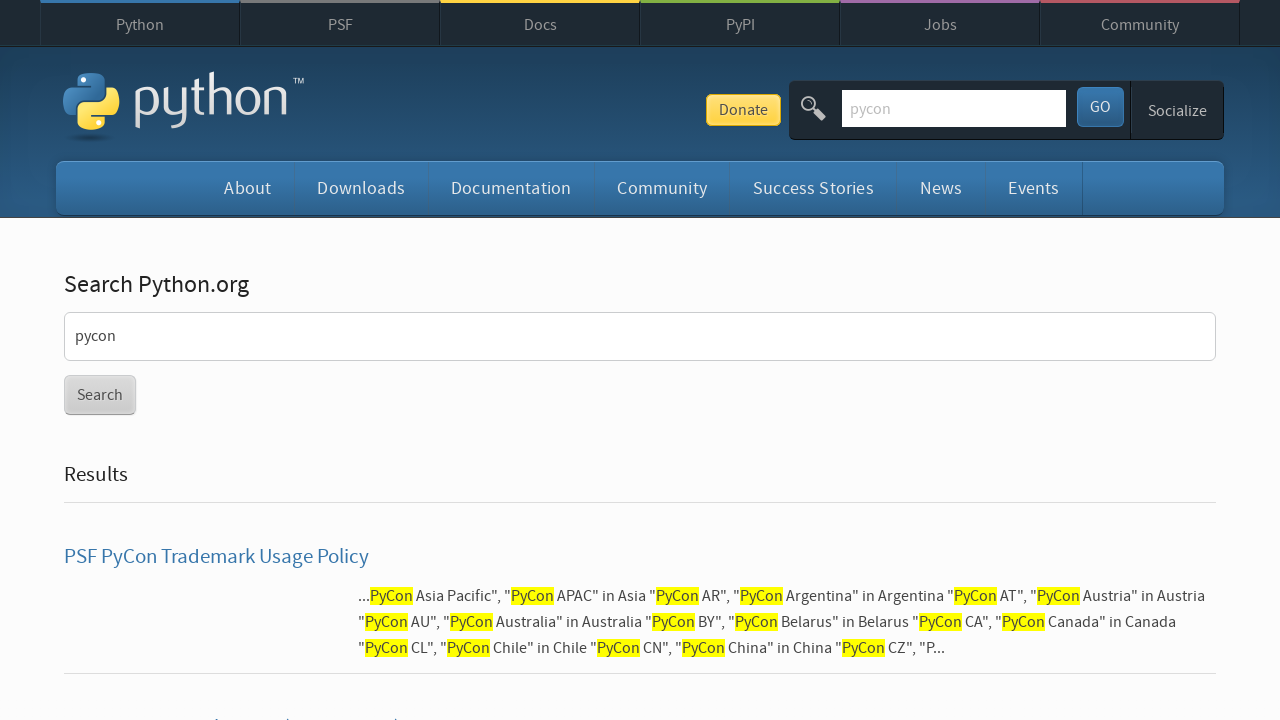

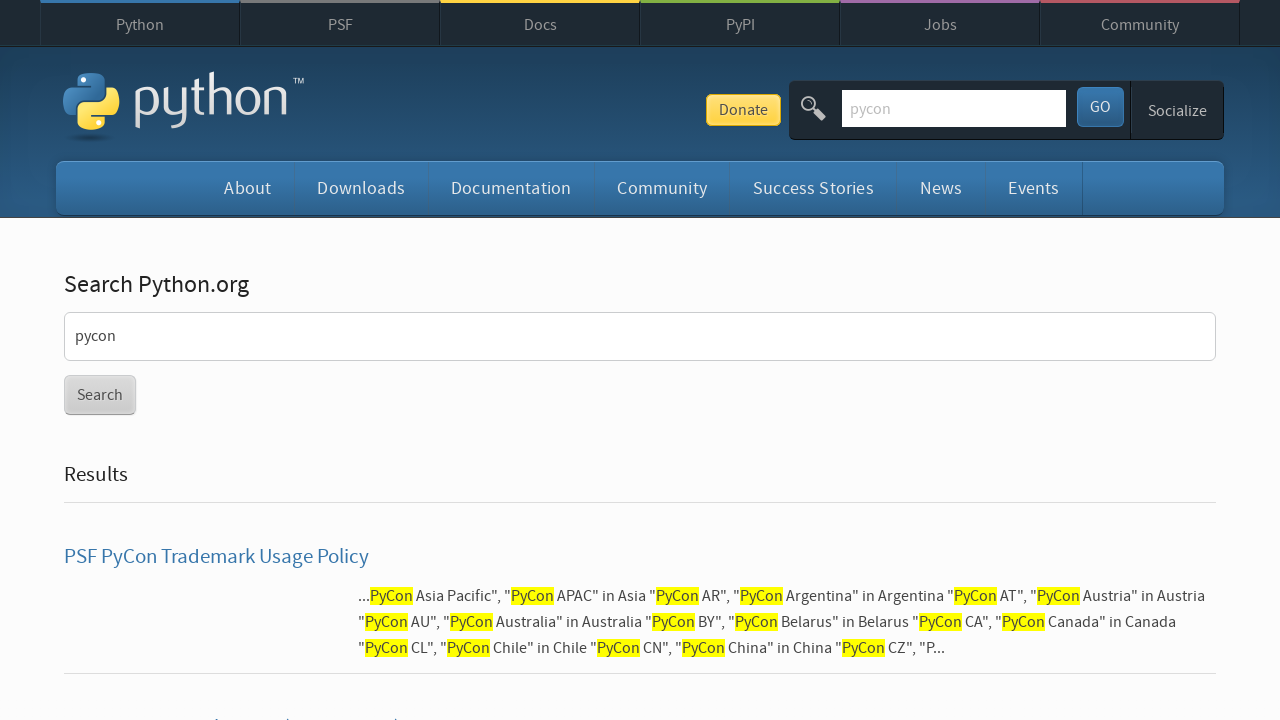